Tests vertical scrolling functionality on the Selenium website by scrolling to a specific position using JavaScript execution

Starting URL: https://www.selenium.dev/

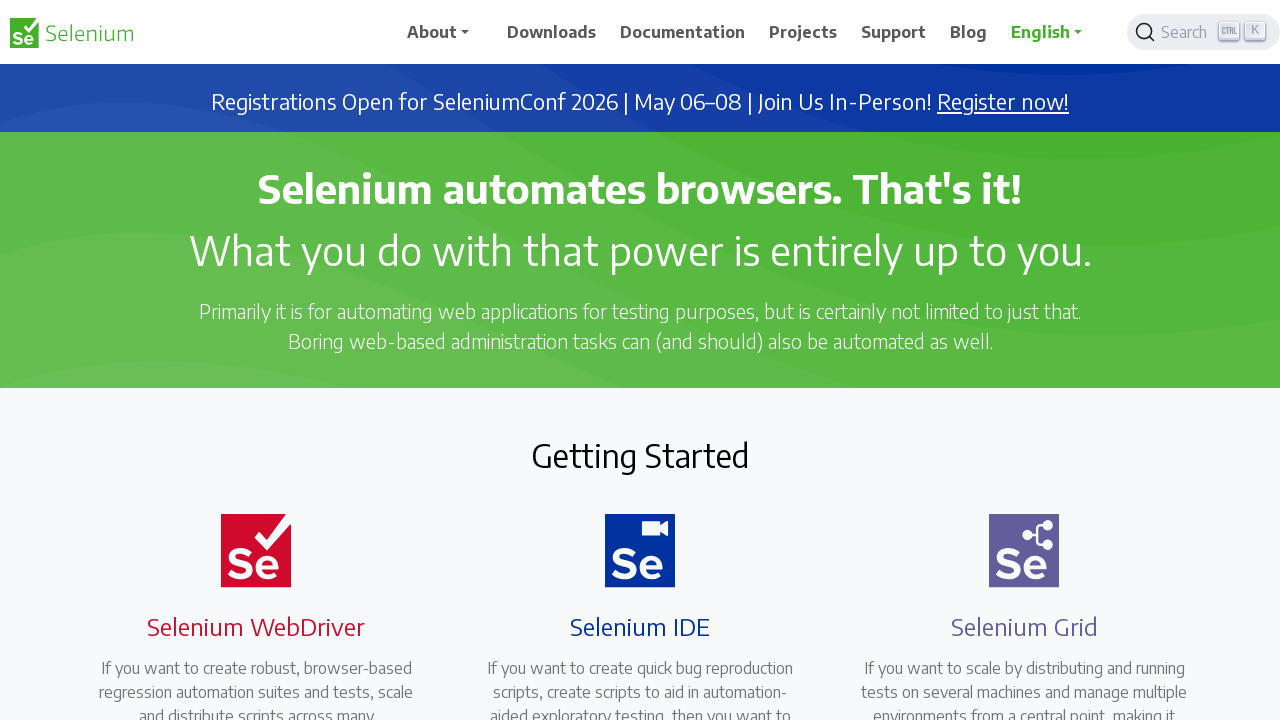

Navigated to Selenium website homepage
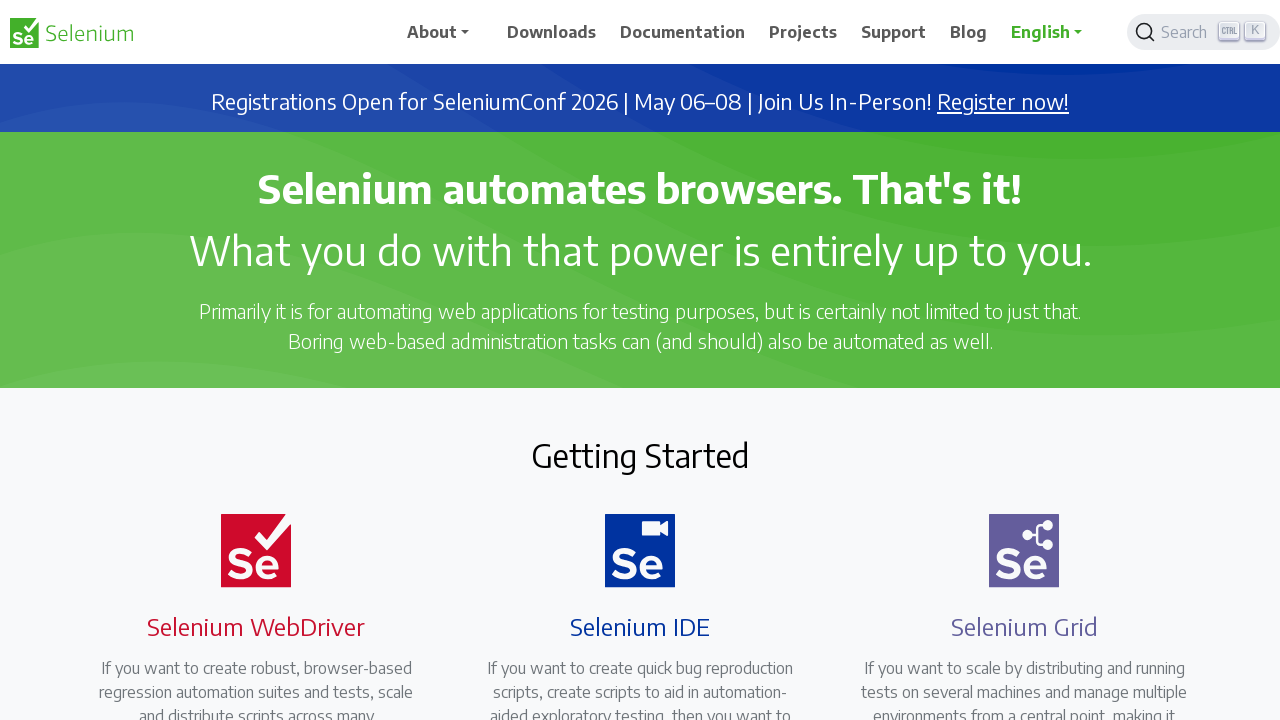

Scrolled page vertically down by 200 pixels using JavaScript
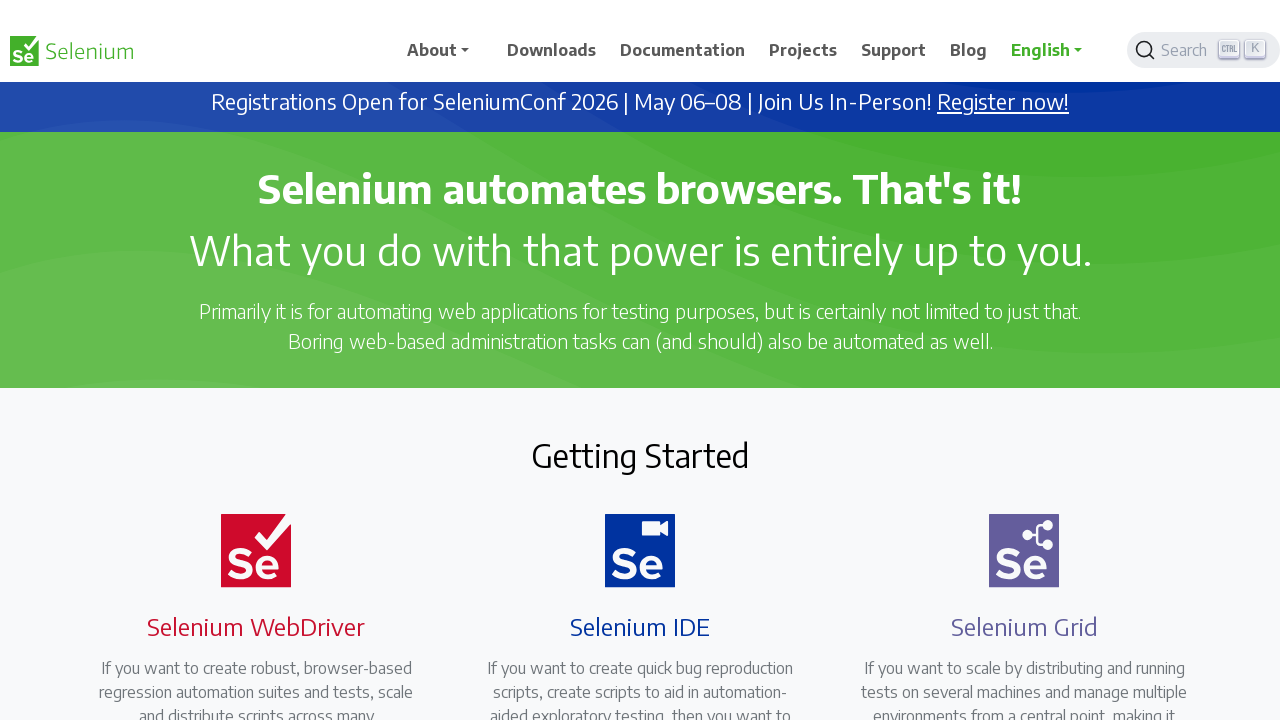

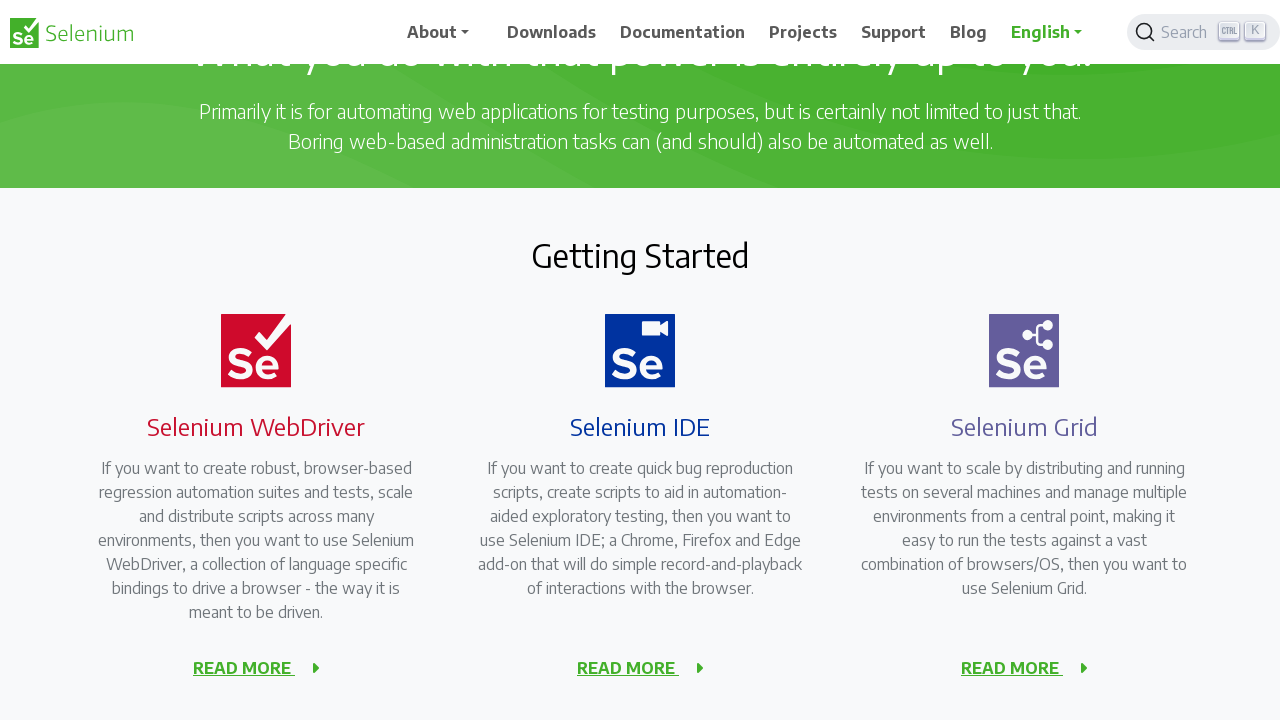